Tests navigation to a specific Synevo branch by selecting a city and then choosing a branch location

Starting URL: https://synevo.com.tr/en/

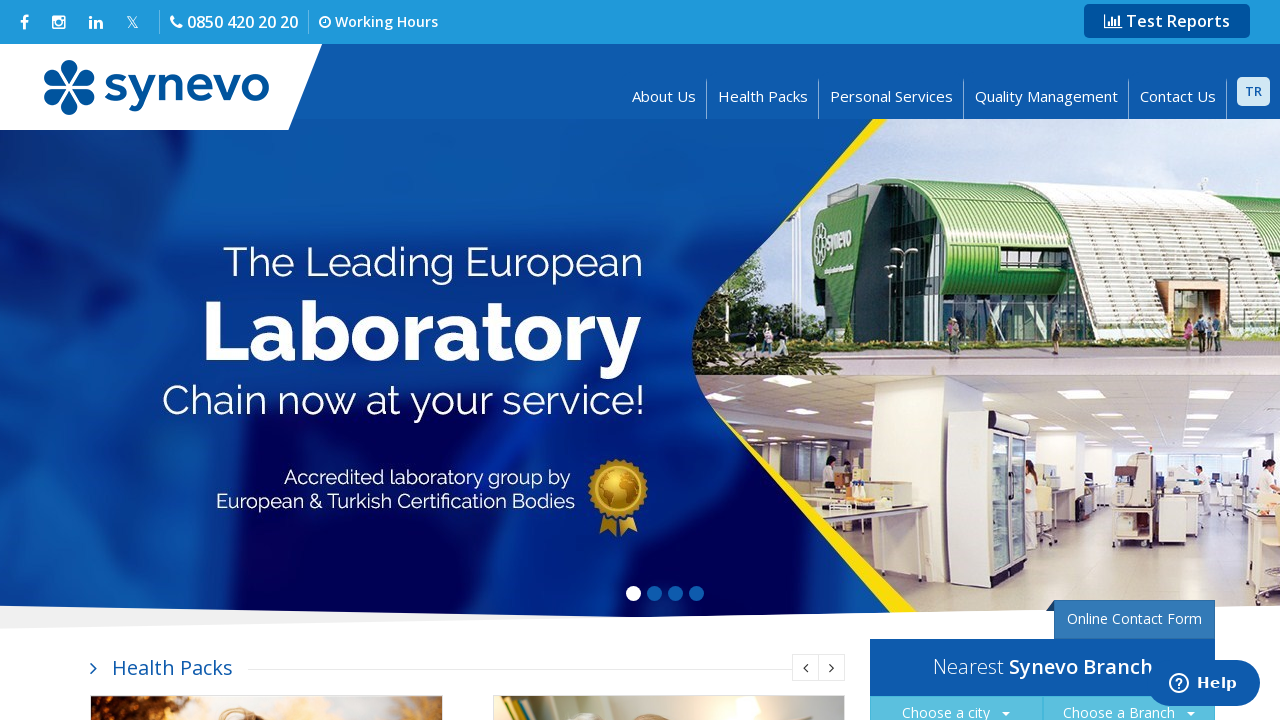

Clicked 'Choose City' button at (956, 703) on xpath=//button[@class='btn btn-info']
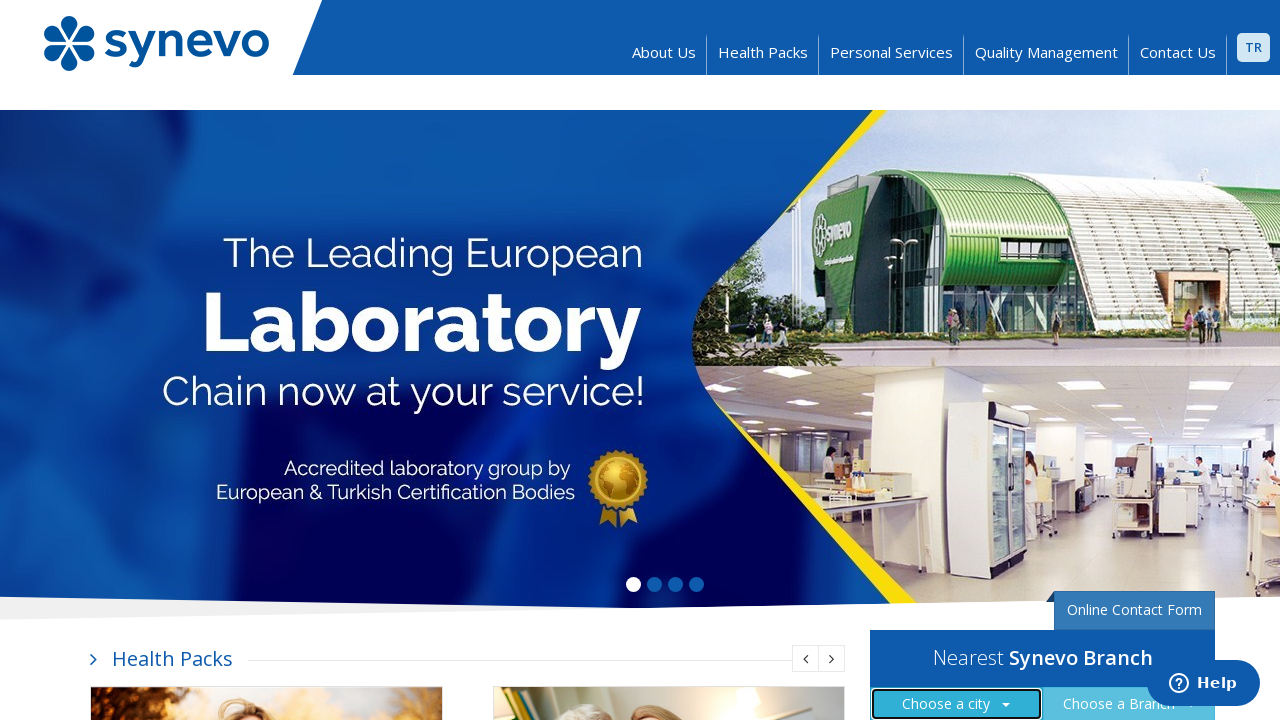

Selected a city from the dropdown at (1042, 360) on xpath=//a[@href='javascript:void(0);']
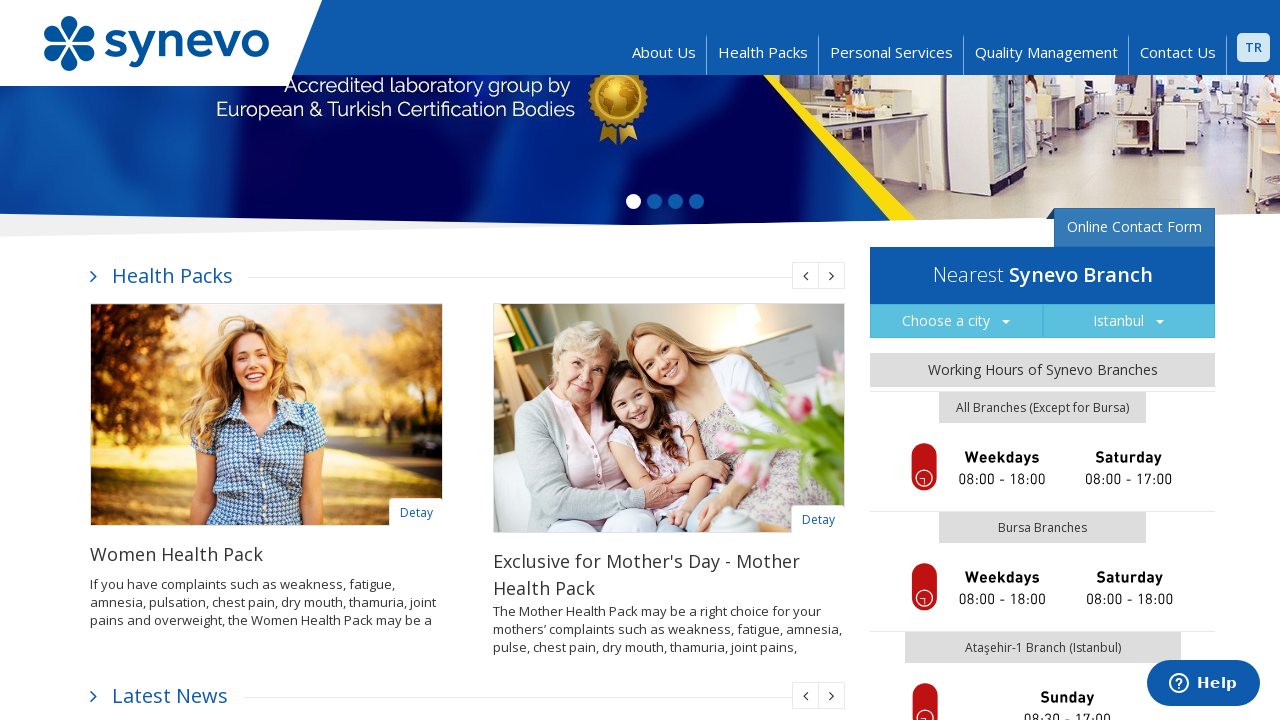

Clicked on Bakirkoy branch location at (1042, 360) on xpath=//a[@href='/en/Synevo-Bakirkoy-Branch']
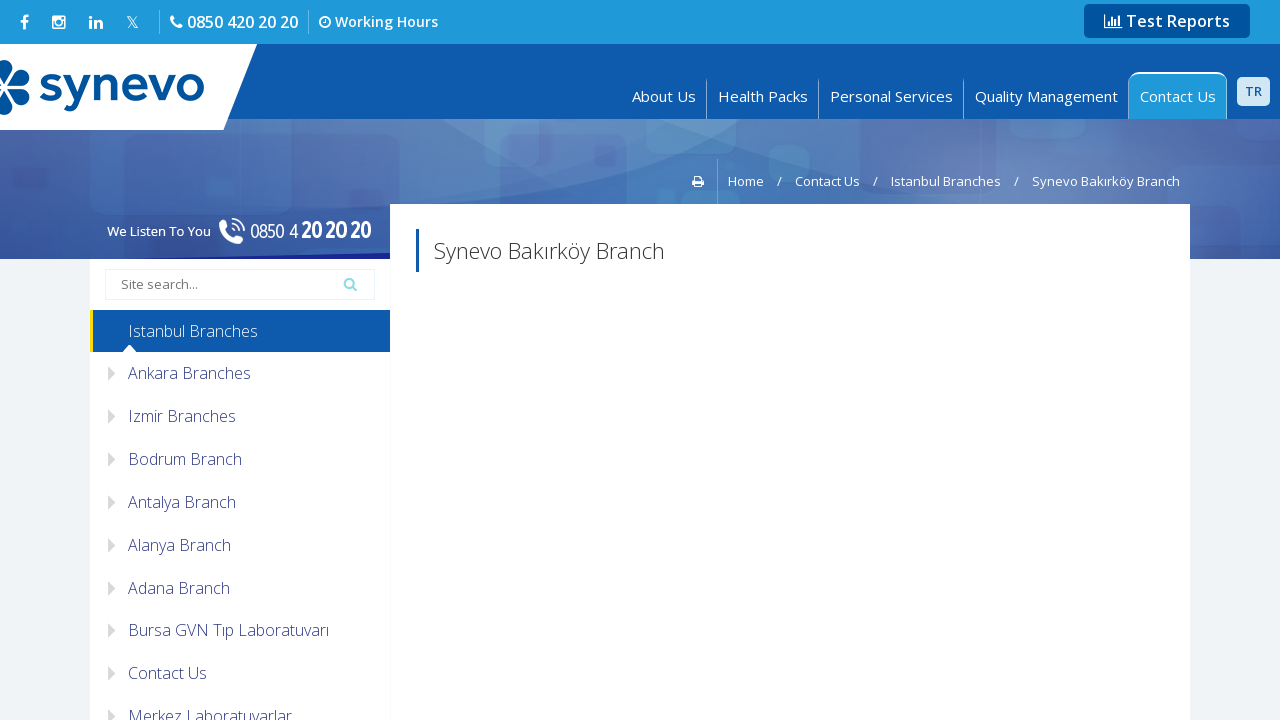

Navigated to Synevo Bakirkoy Branch page
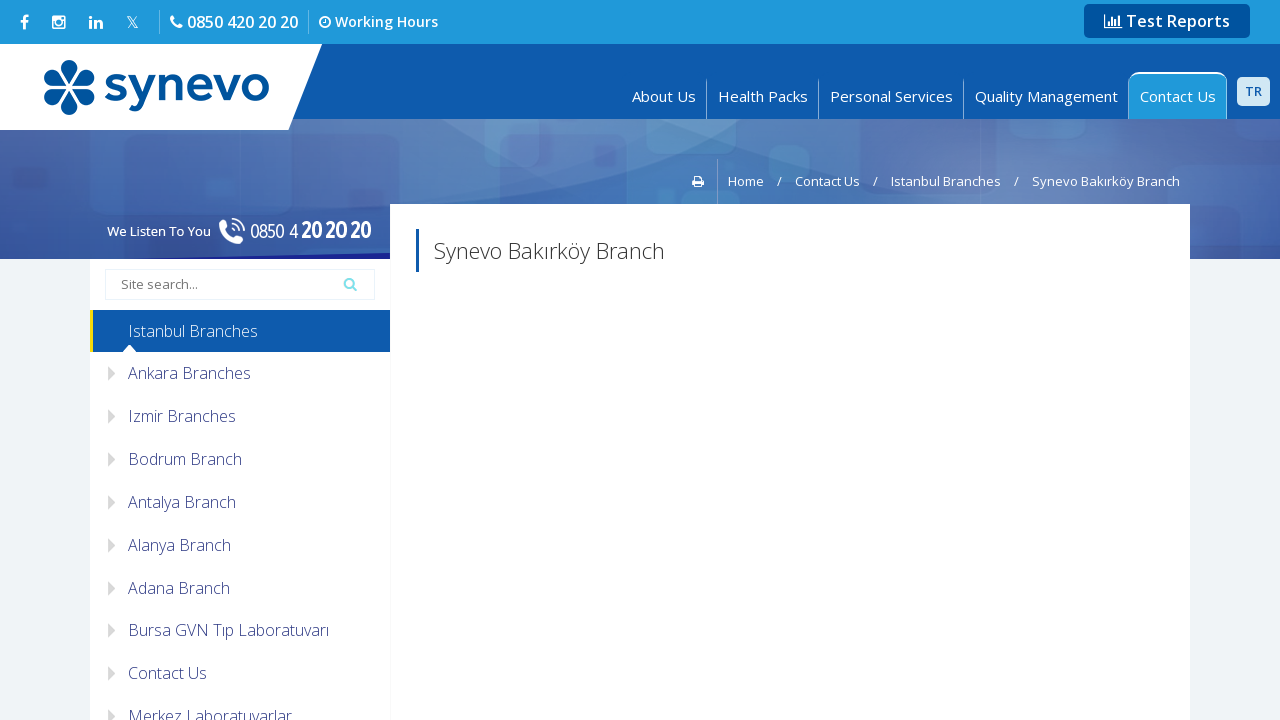

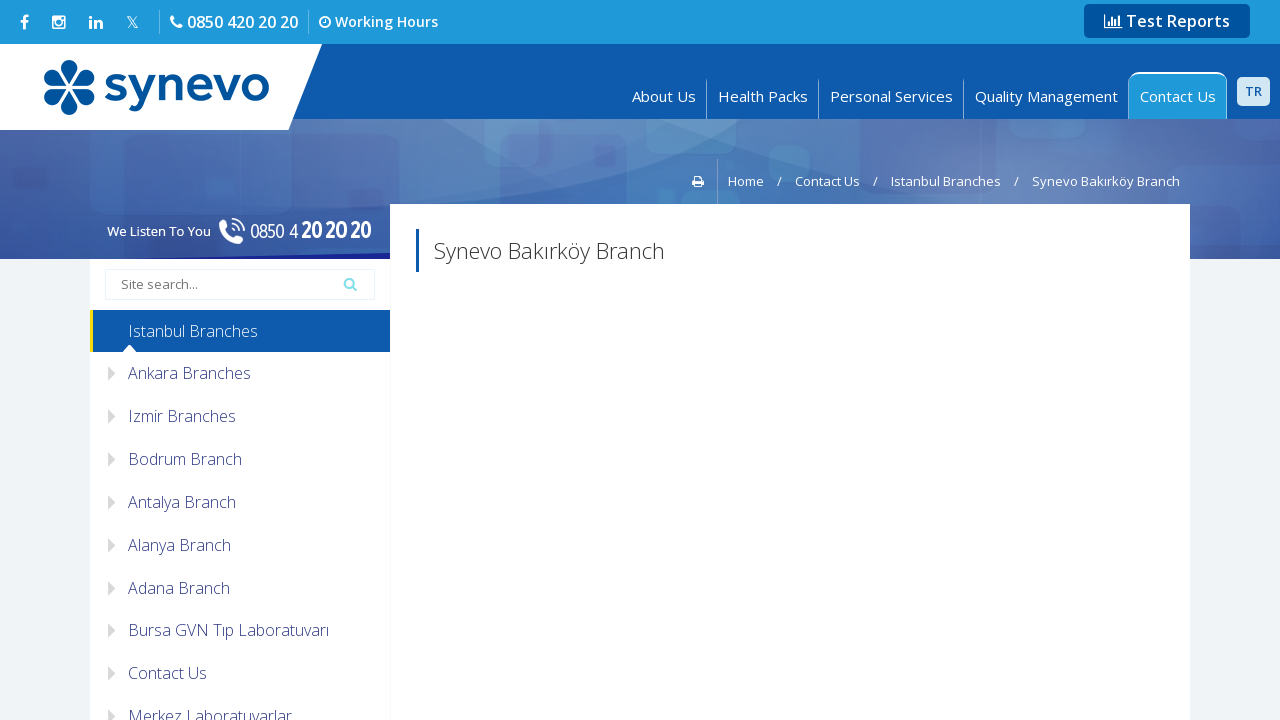